Tests flight search from Istanbul to Los Angeles and verifies that 2 flight results are found.

Starting URL: https://flights-app.pages.dev/

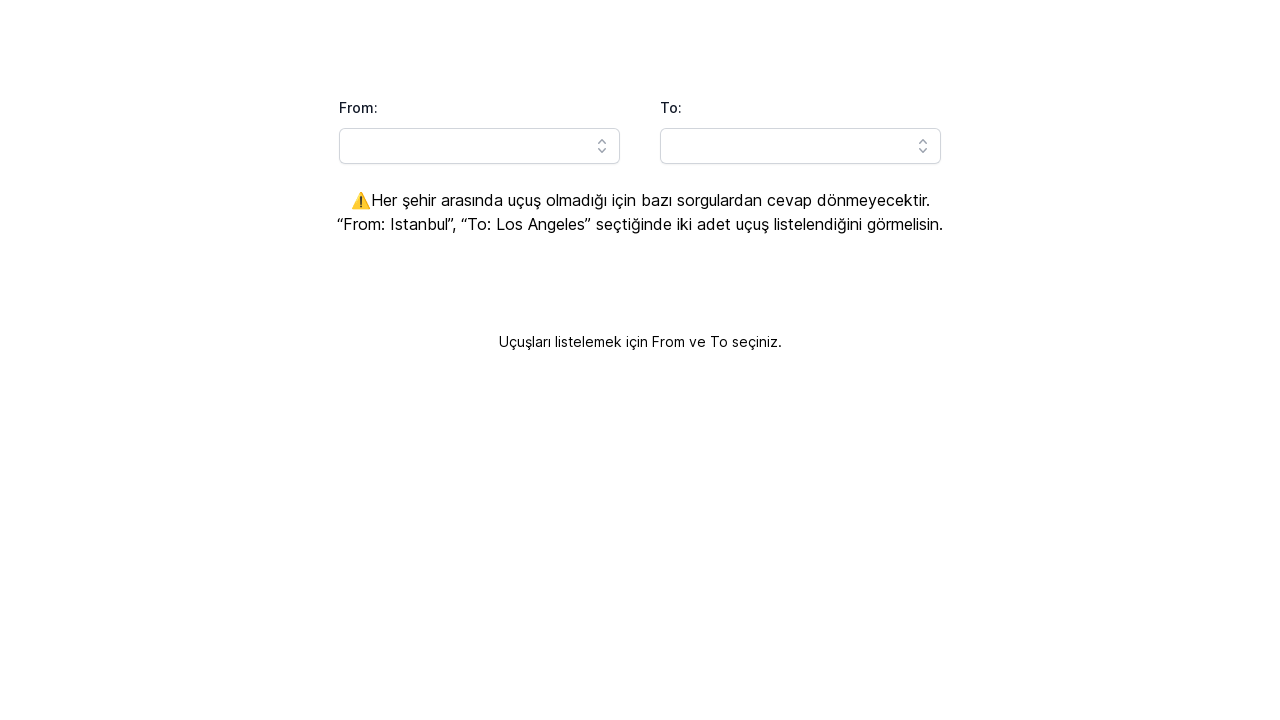

Filled origin city field with 'Istanbul' on [id="headlessui-combobox-input-:Rq9lla:"]
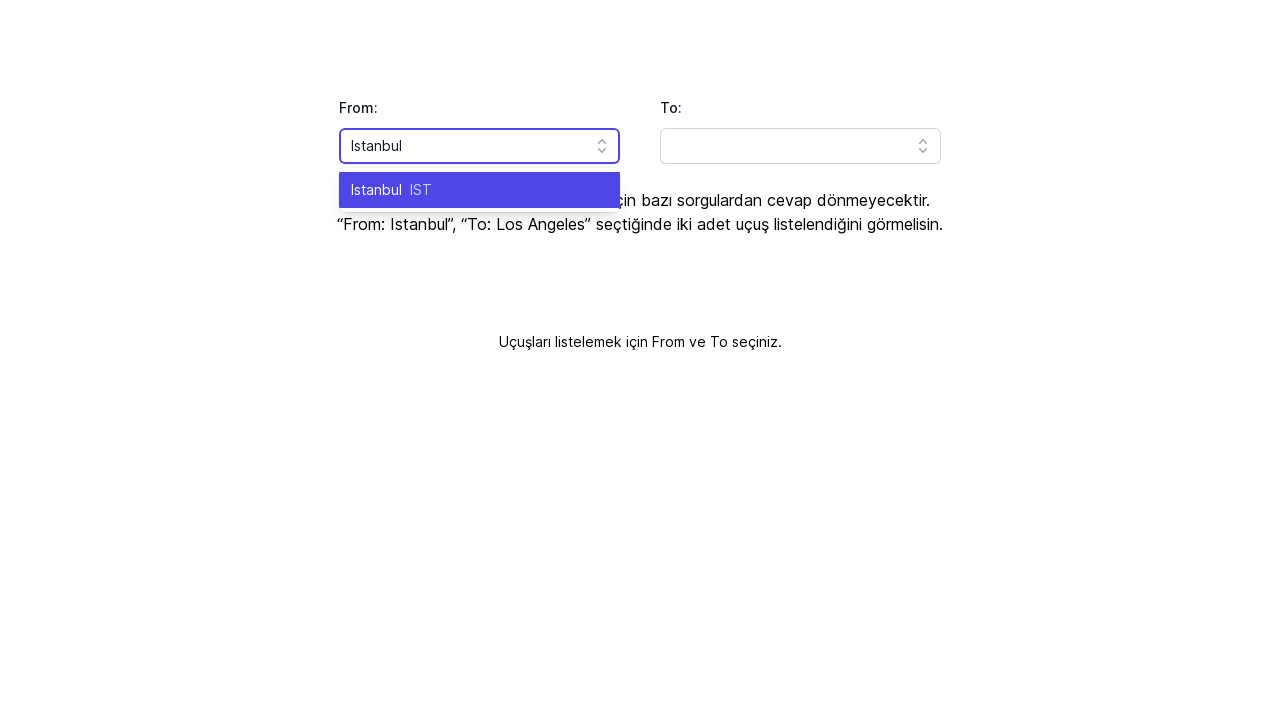

Selected Istanbul from dropdown at (376, 190) on text=Istanbul
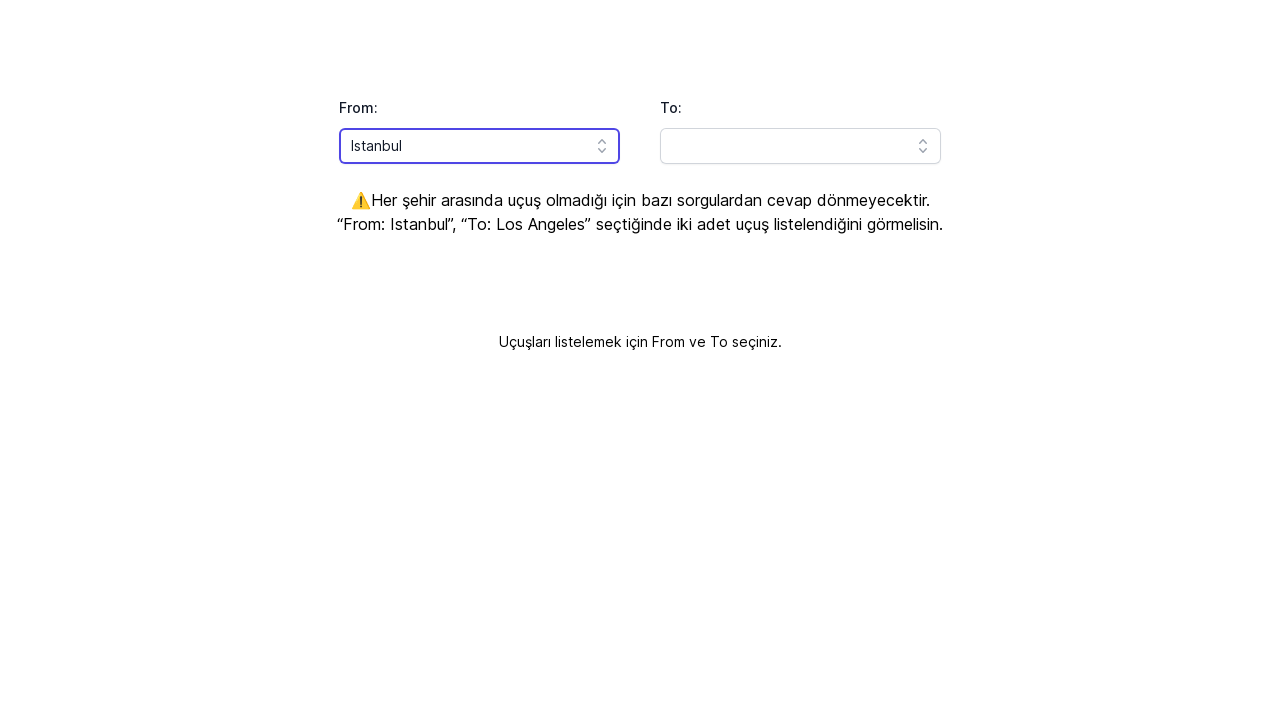

Filled destination city field with 'Los Angeles' on [id="headlessui-combobox-input-:Rqhlla:"]
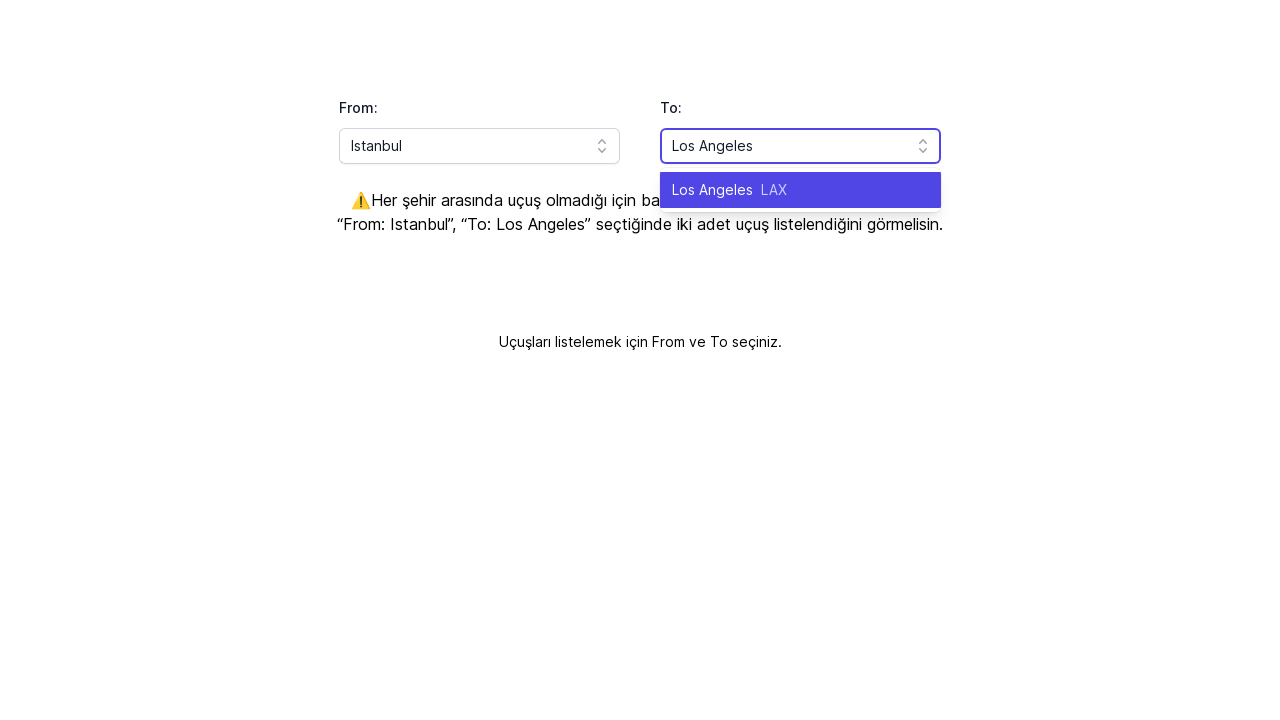

Selected Los Angeles from dropdown at (712, 190) on text=Los Angeles
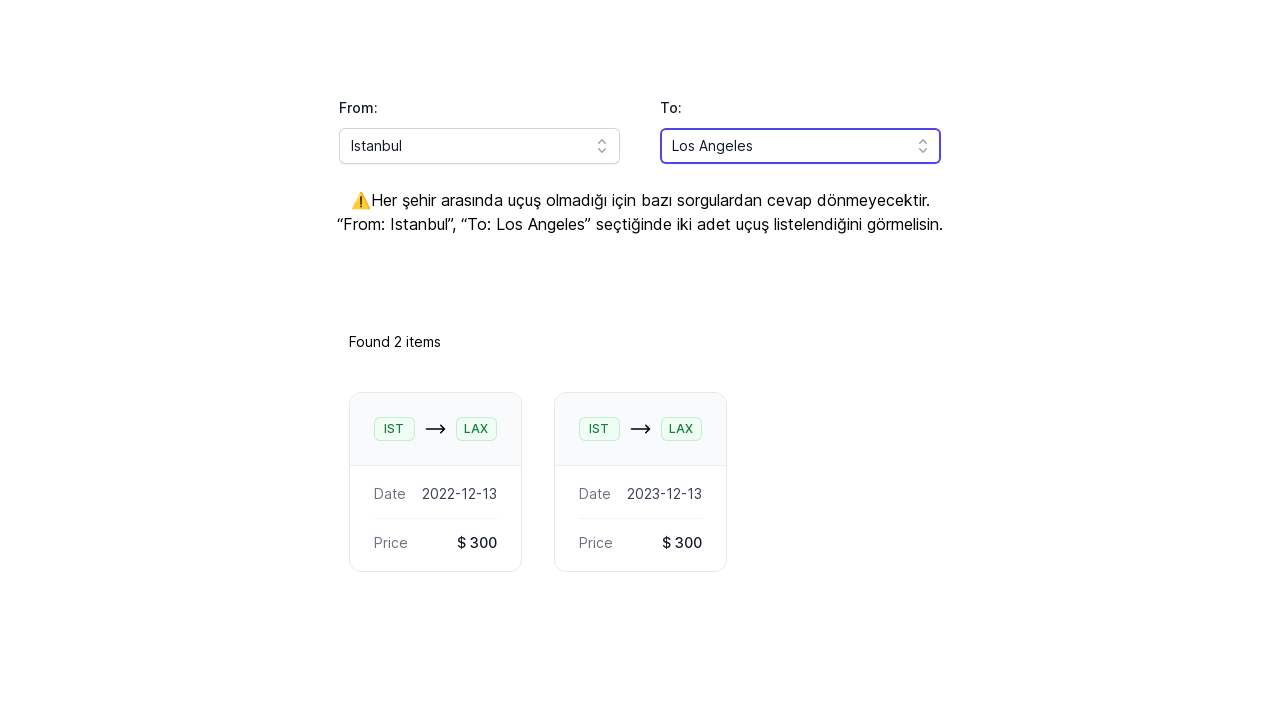

Flight search results loaded
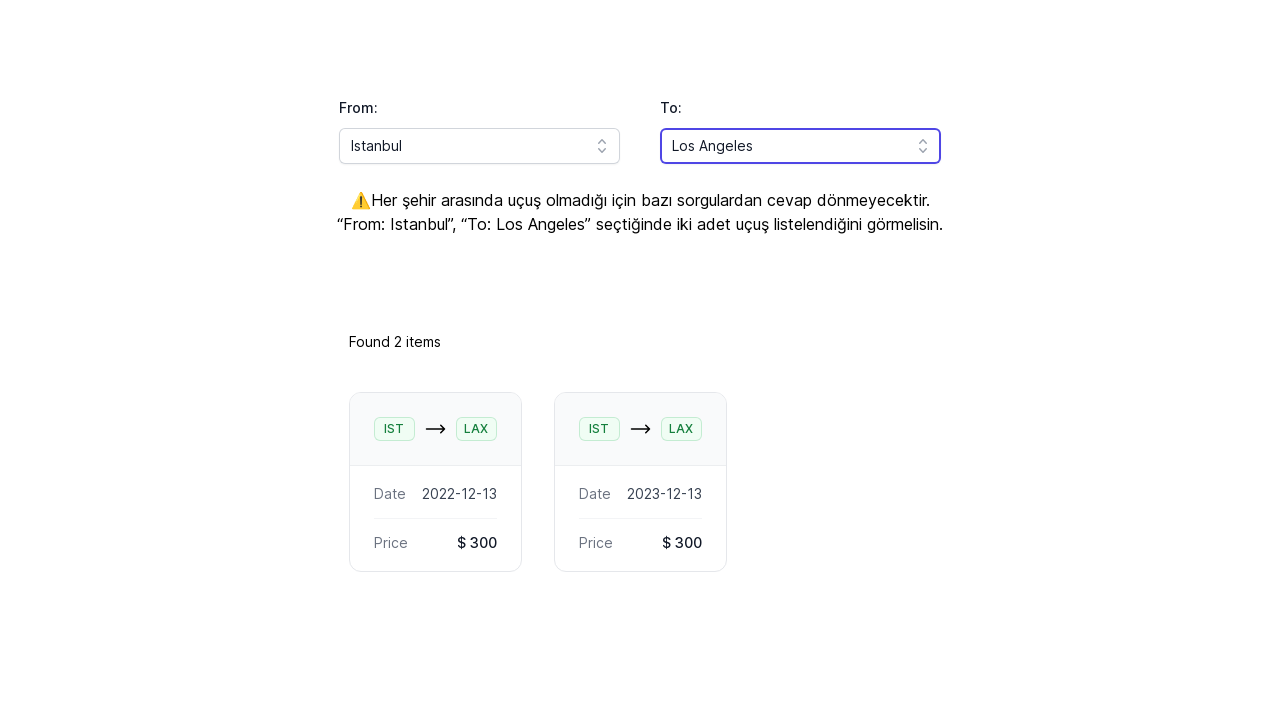

Retrieved search results text: 'Found 2 items'
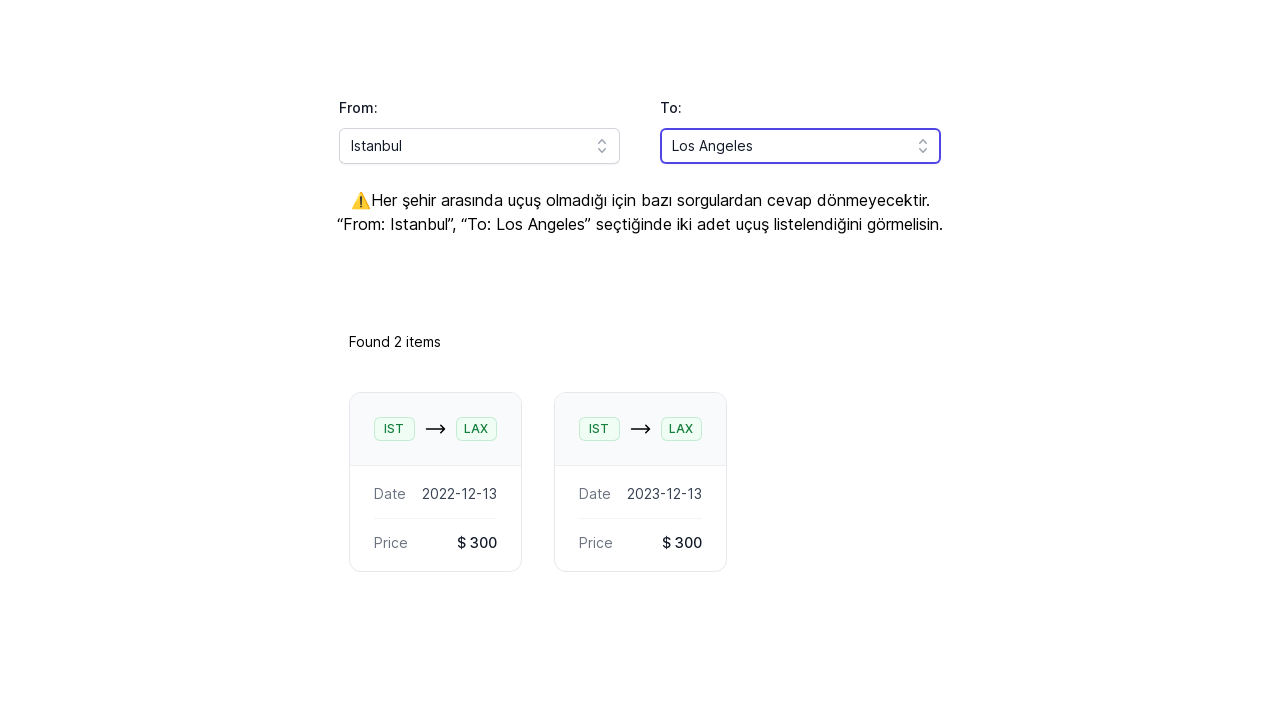

Verified that exactly 2 flight results were found
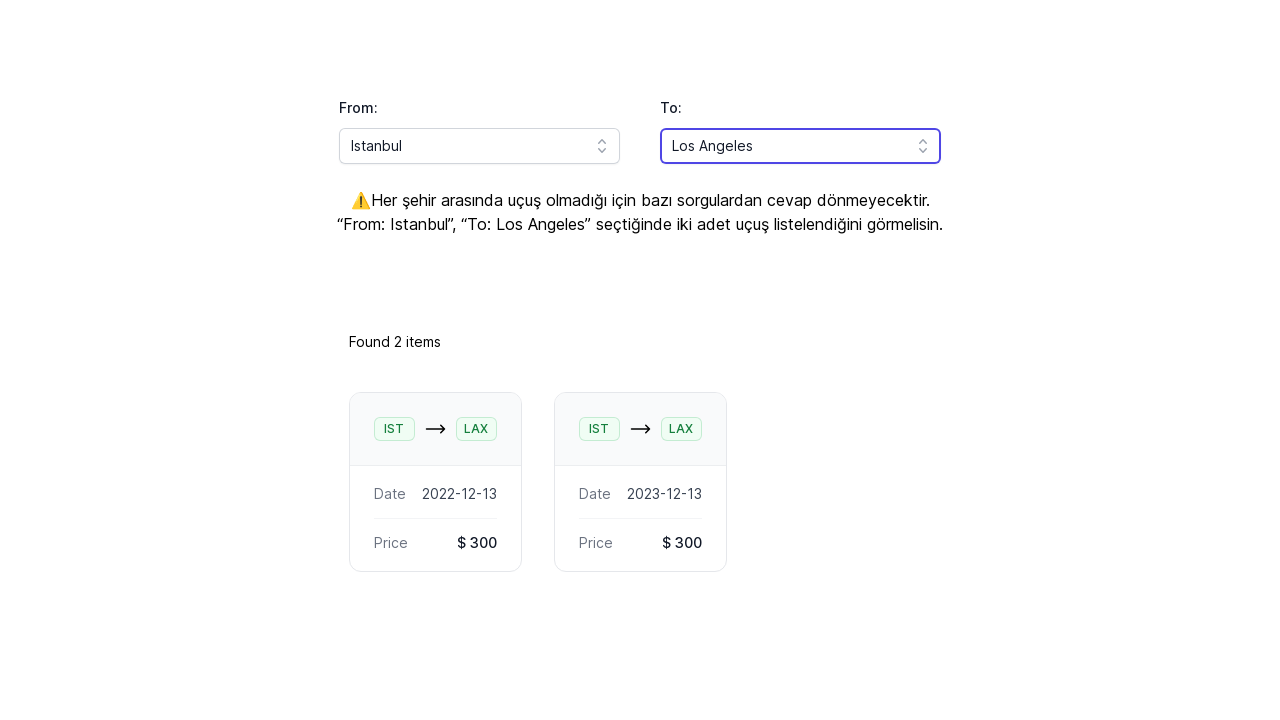

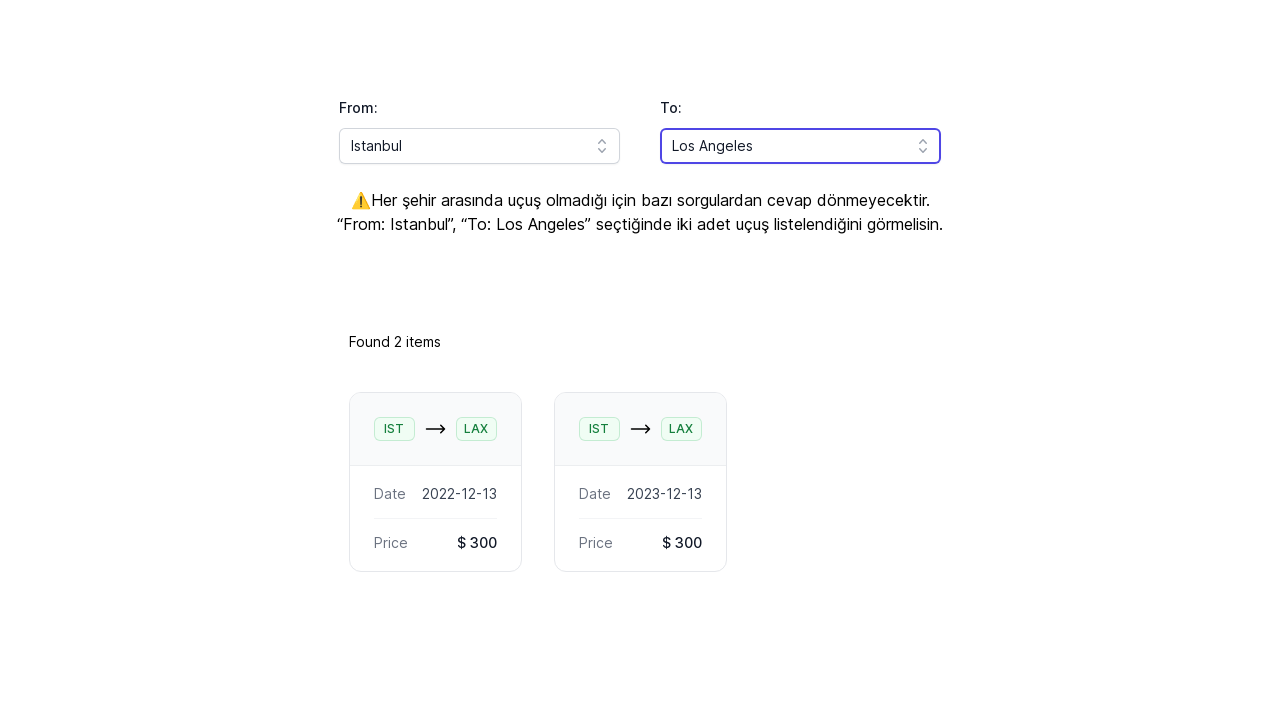